Tests browser window handling by clicking a link that opens in a new window, then switching between parent and child windows

Starting URL: https://opensource-demo.orangehrmlive.com/

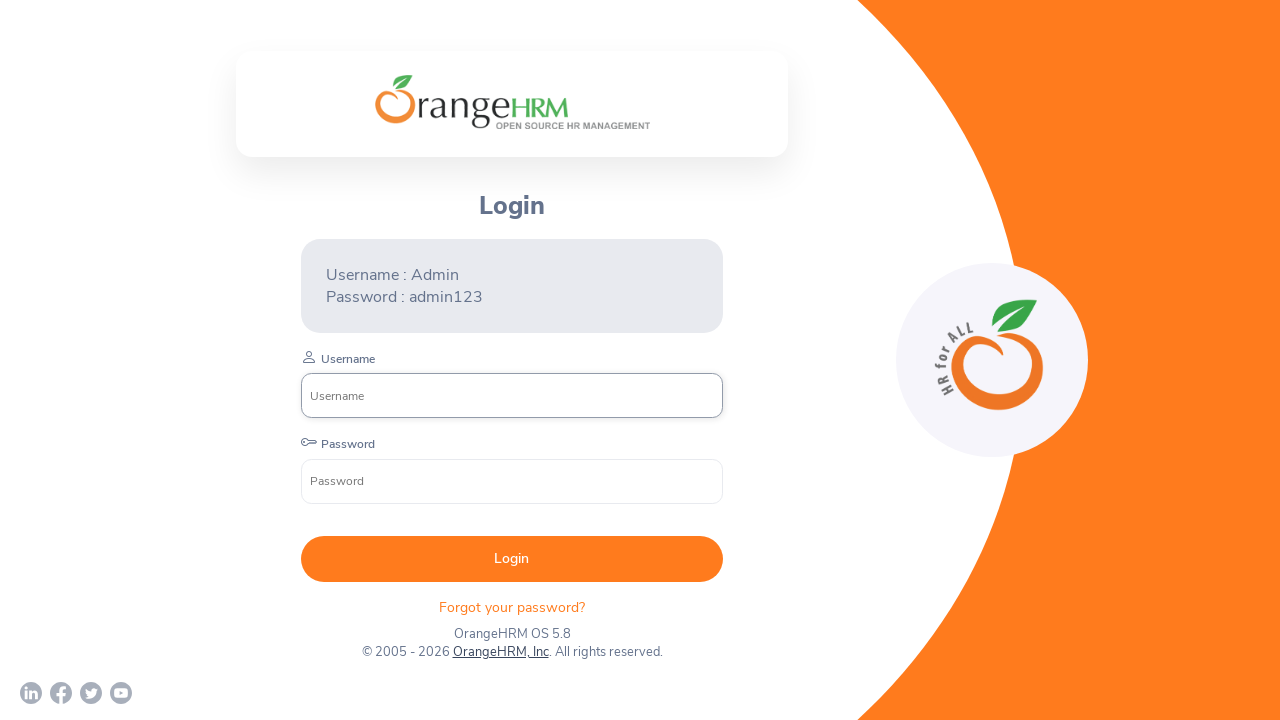

Clicked OrangeHRM, Inc link that opens in new window at (500, 652) on xpath=//a[text()='OrangeHRM, Inc']
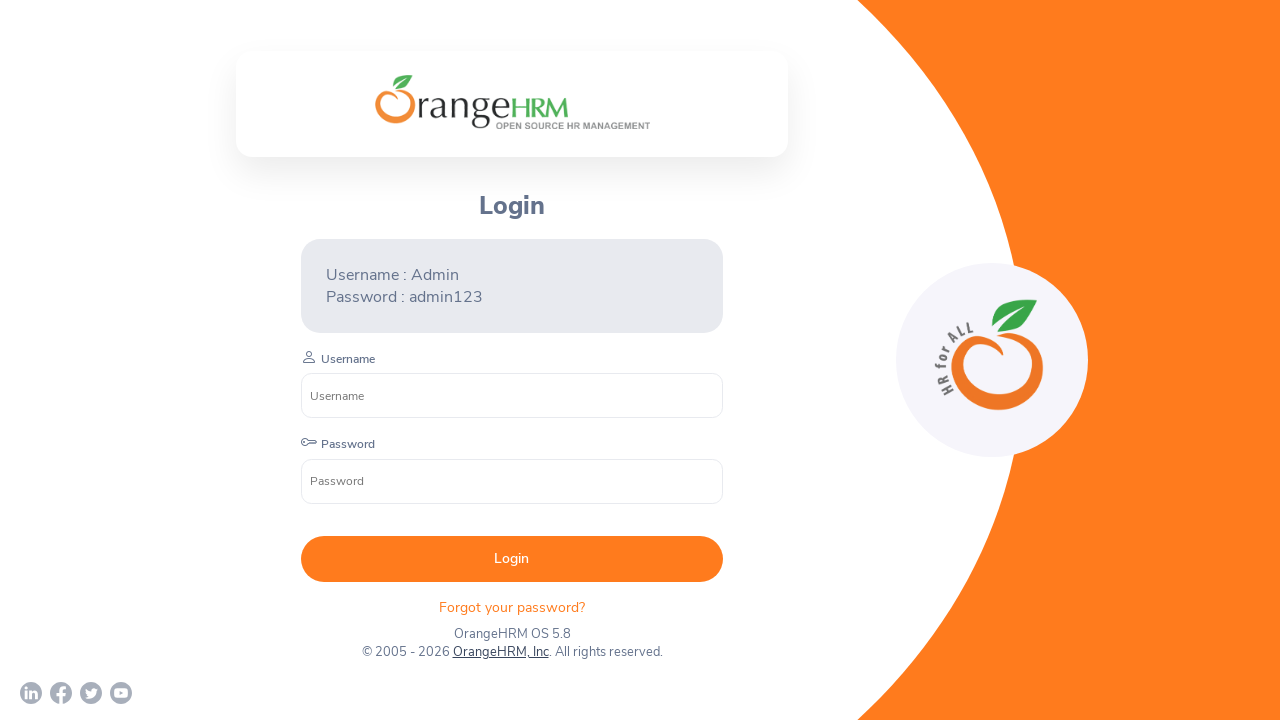

New page/window opened and captured
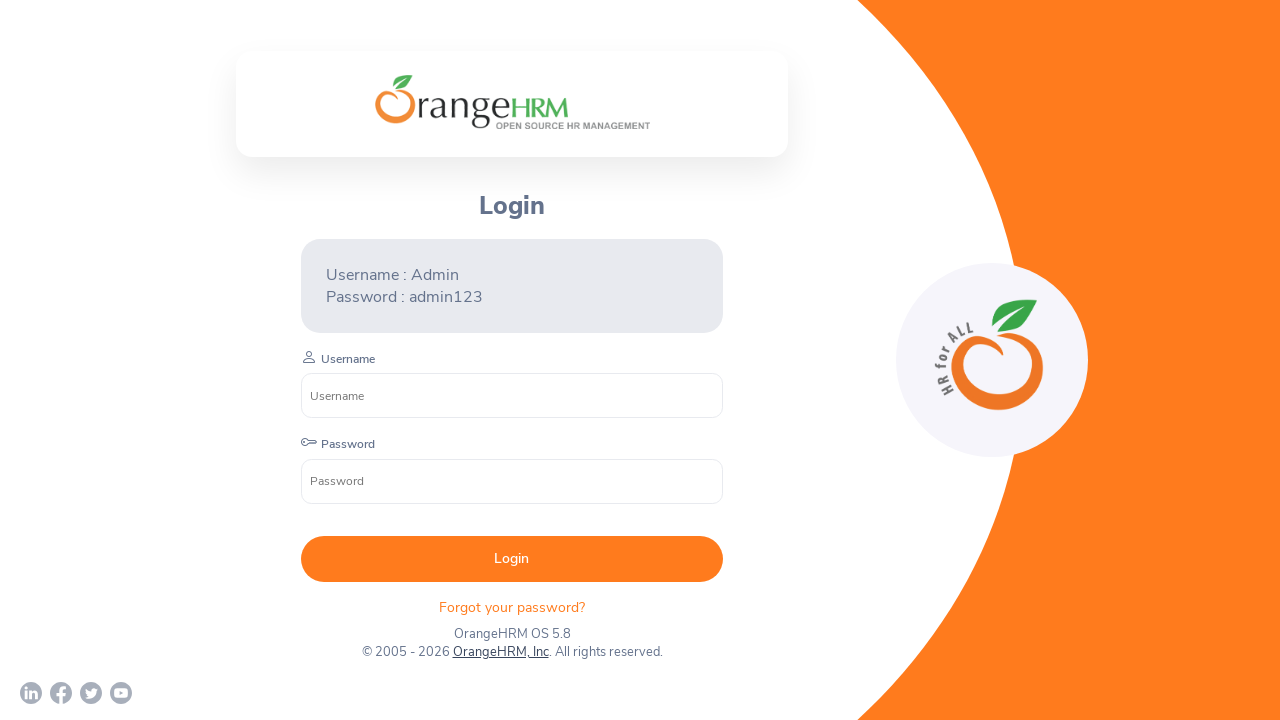

Retrieved original window title: OrangeHRM
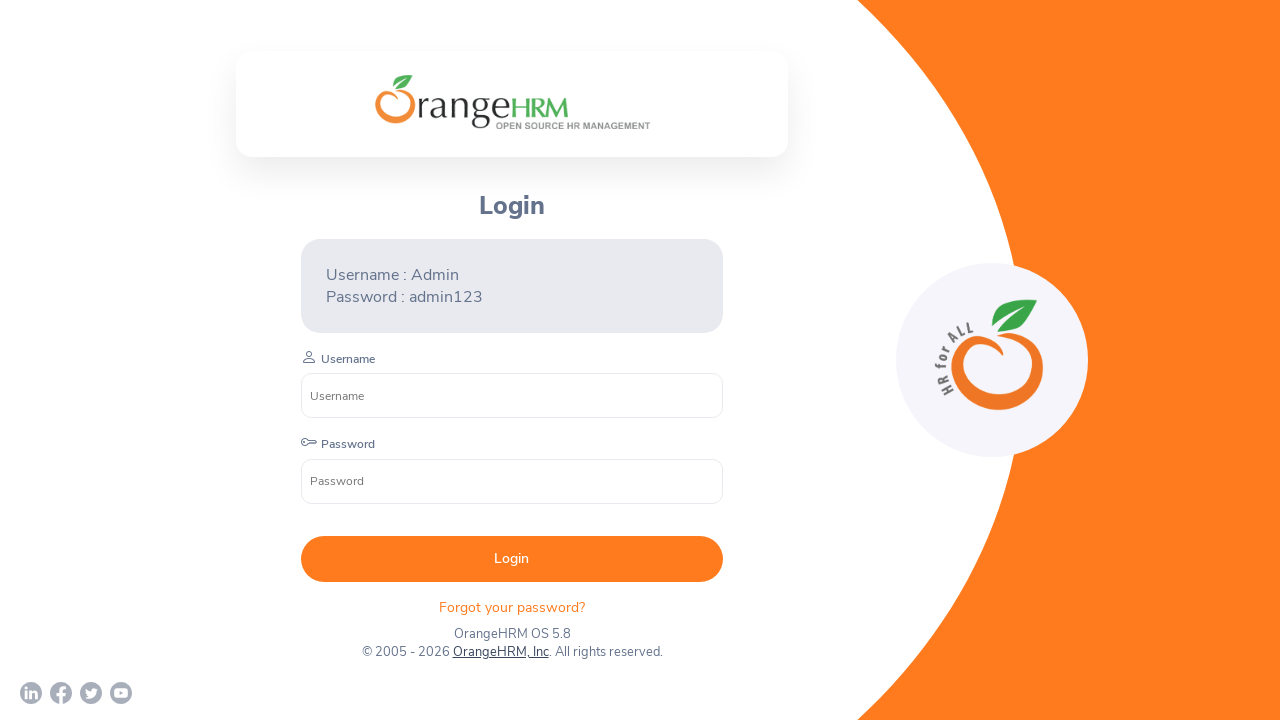

Retrieved new window title: Human Resources Management Software | HRMS | OrangeHRM
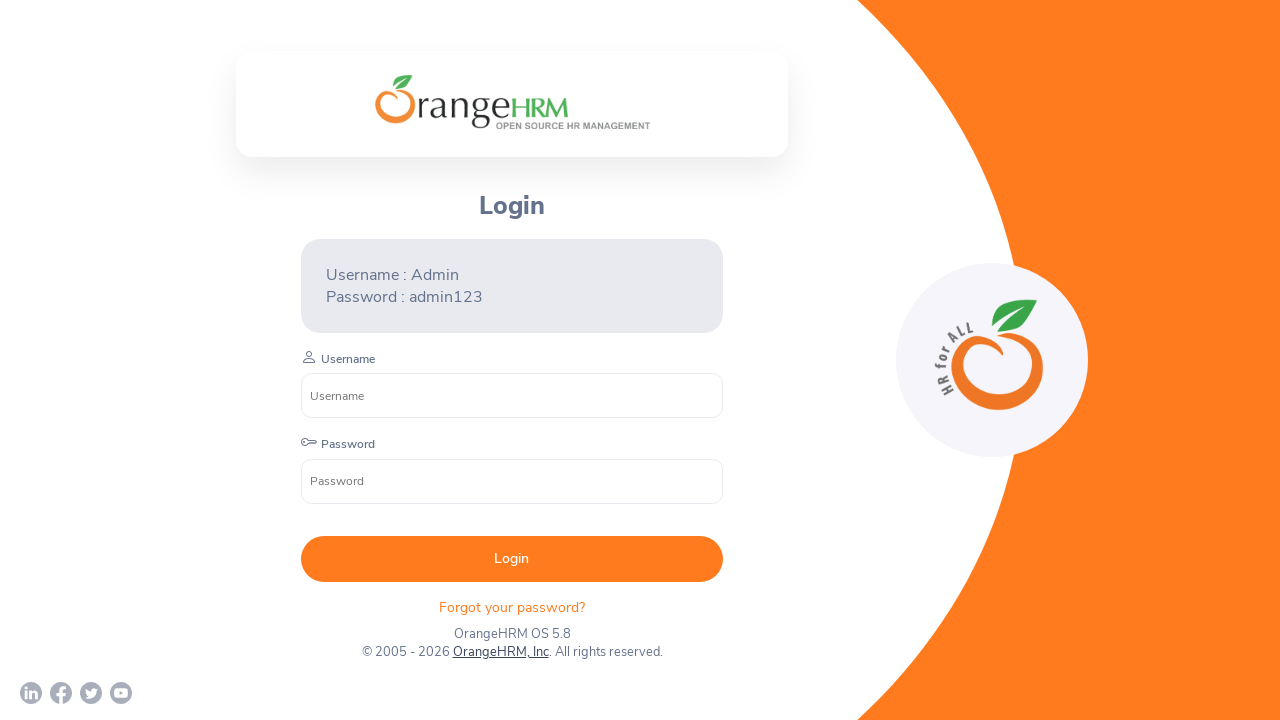

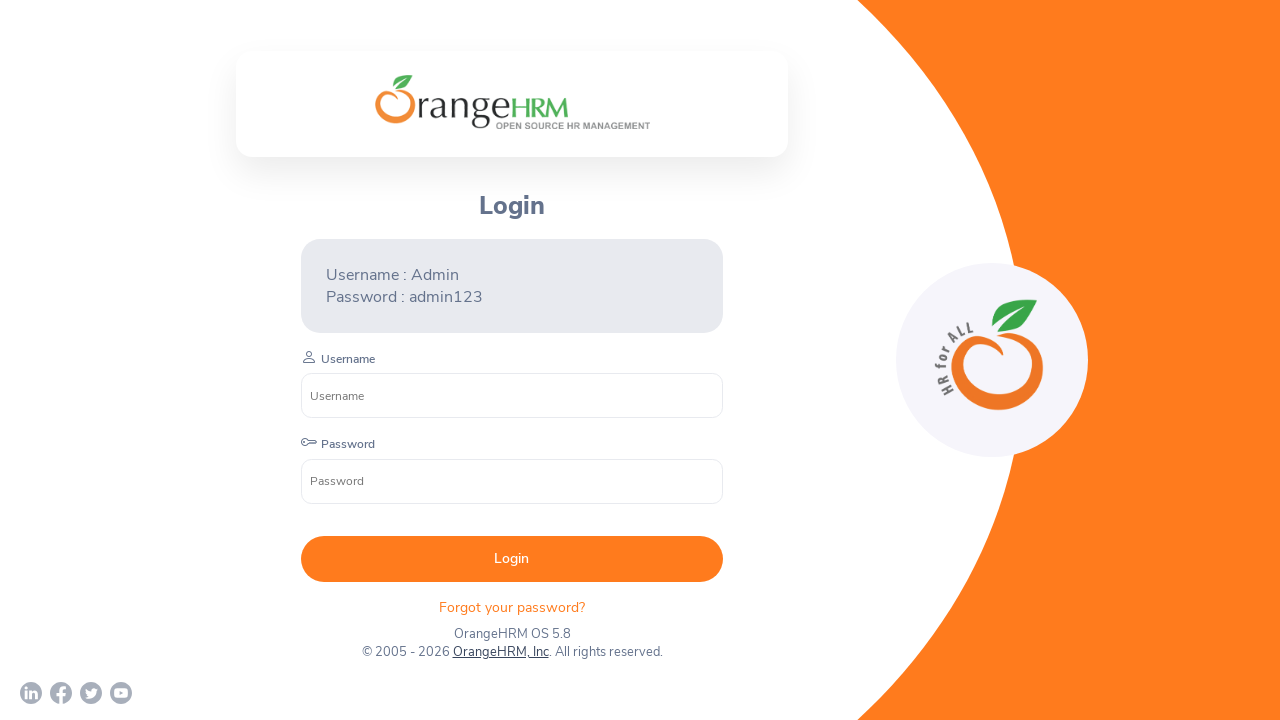